Tests handling a JavaScript confirm dialog by clicking the confirm button, verifying the message, and accepting it

Starting URL: https://the-internet.herokuapp.com/javascript_alerts

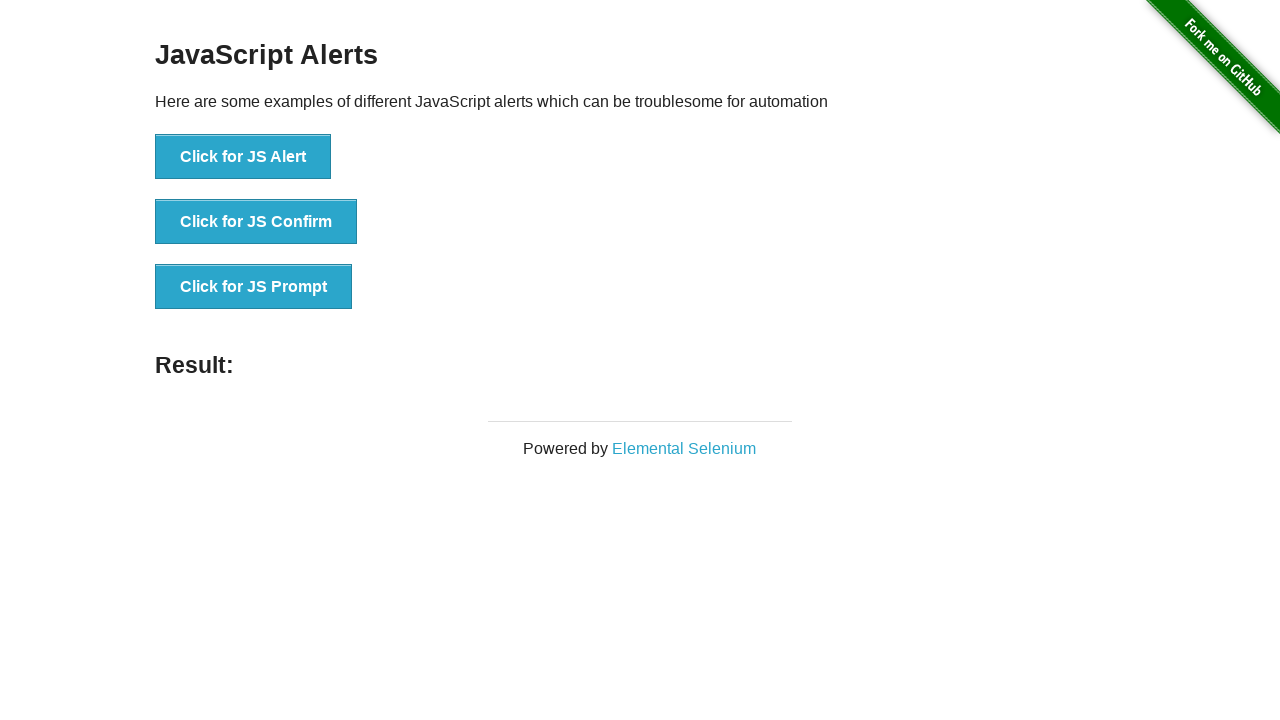

Set up dialog handler to capture and accept confirm dialogs
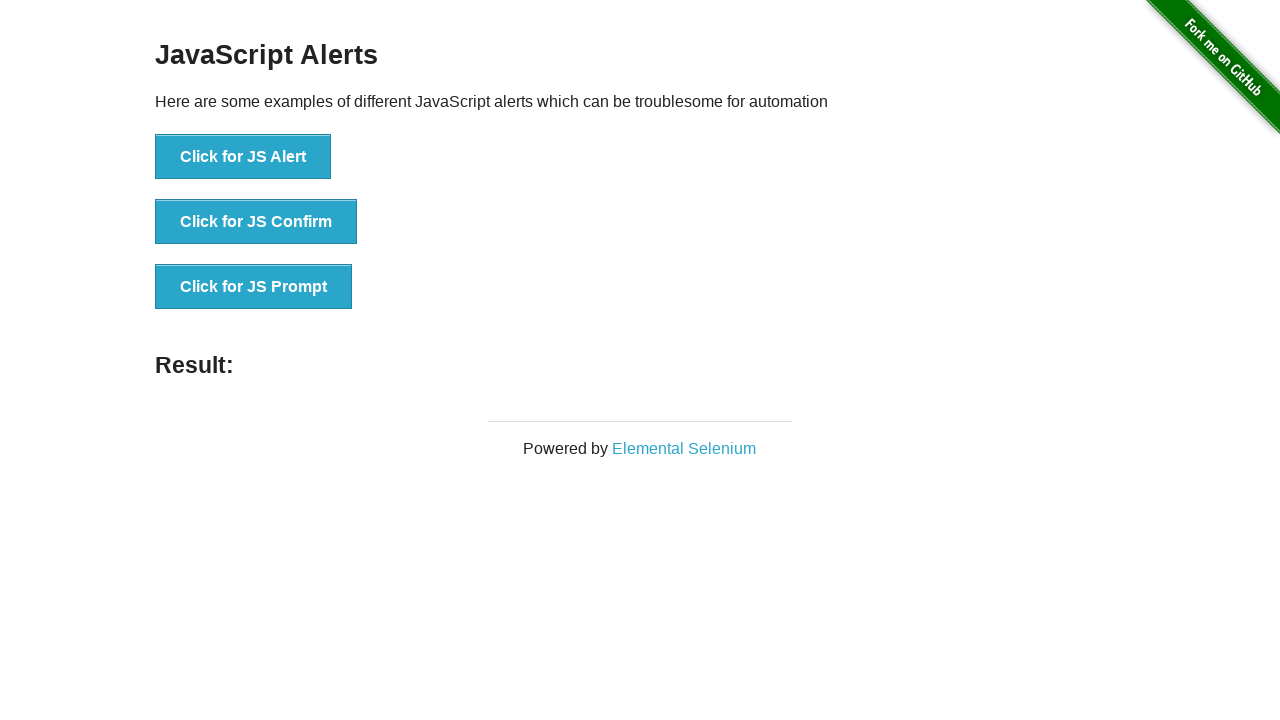

Clicked the JS Confirm button to trigger the confirm dialog at (256, 222) on button[onclick='jsConfirm()']
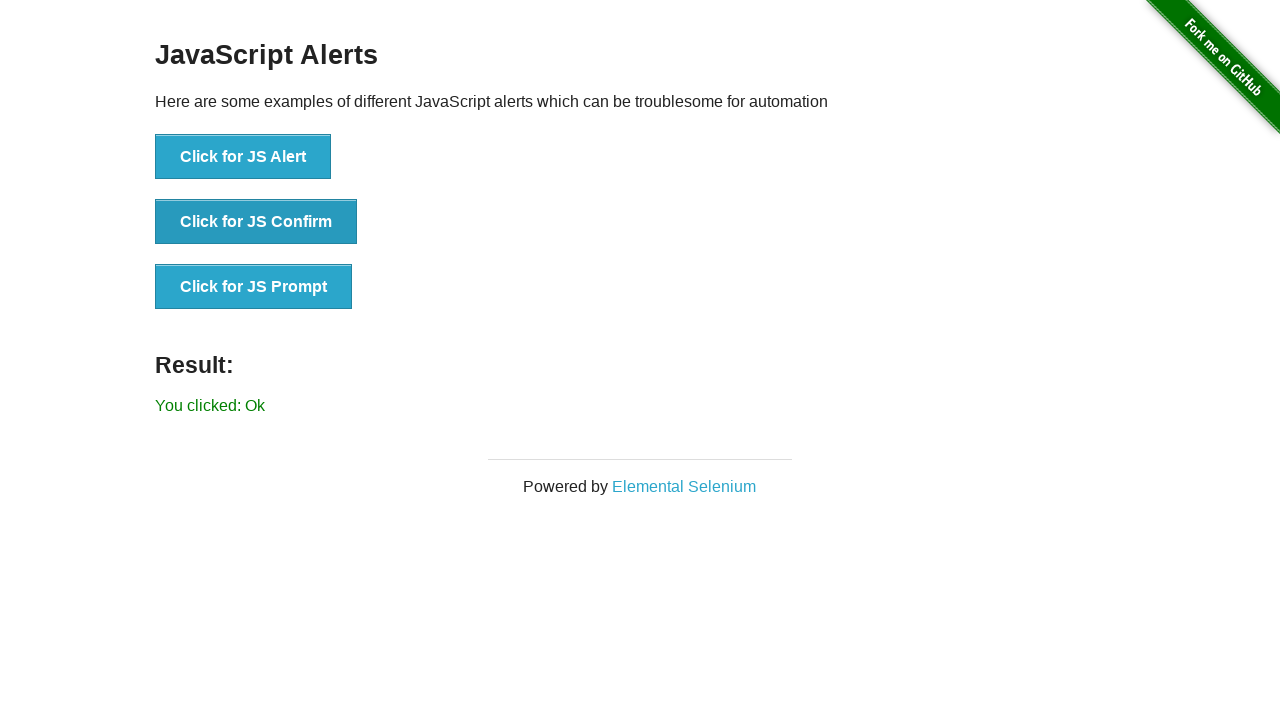

Confirmed dialog was accepted - result text shows 'You clicked: Ok'
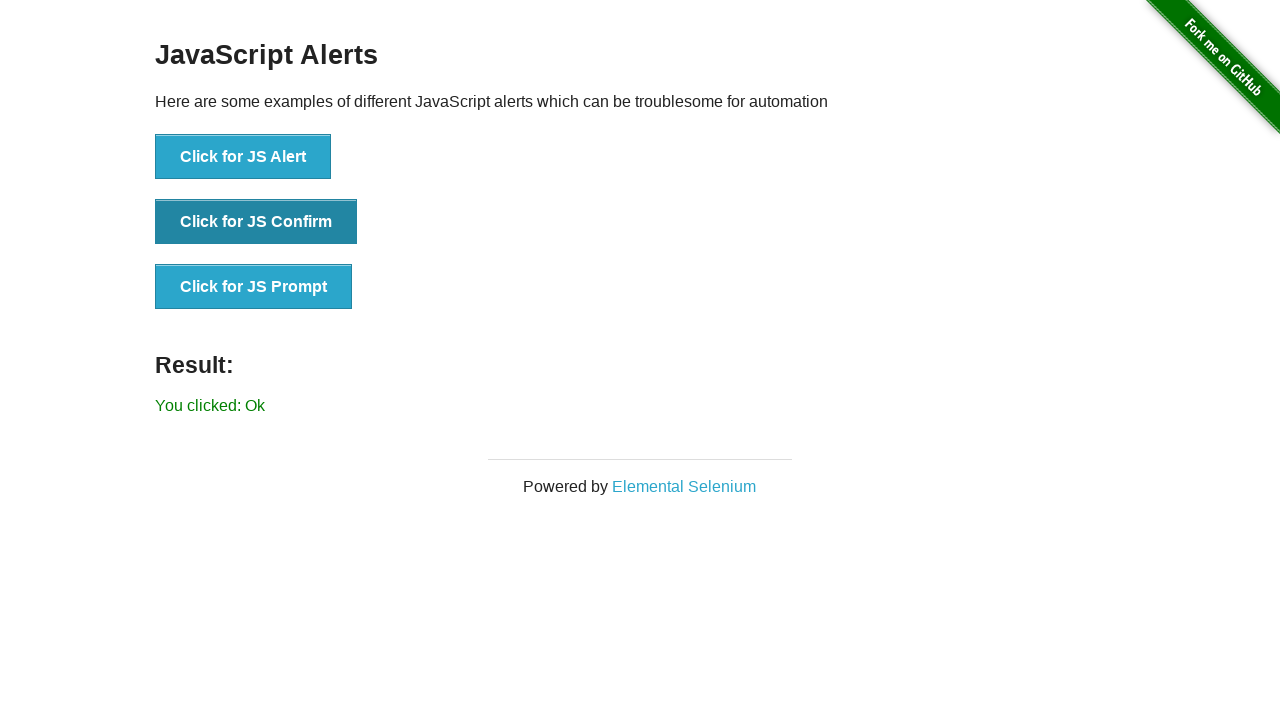

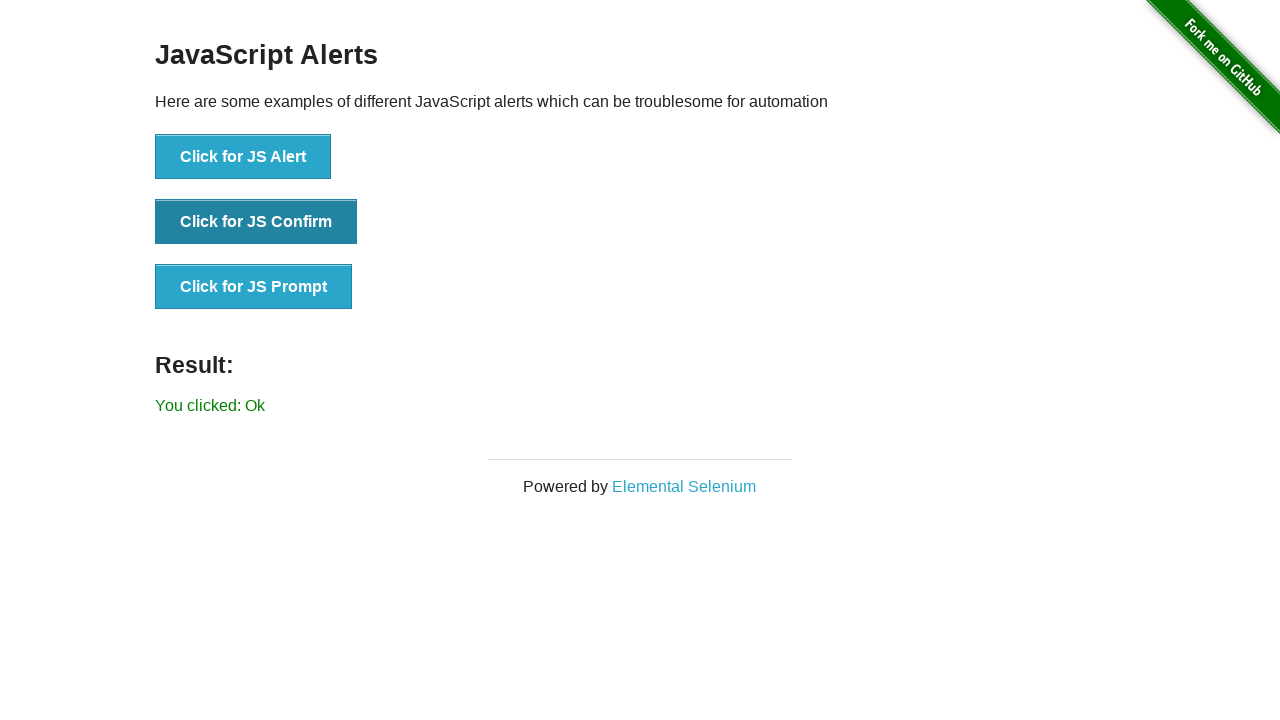